Tests that a todo item is removed when edited to an empty string

Starting URL: https://demo.playwright.dev/todomvc

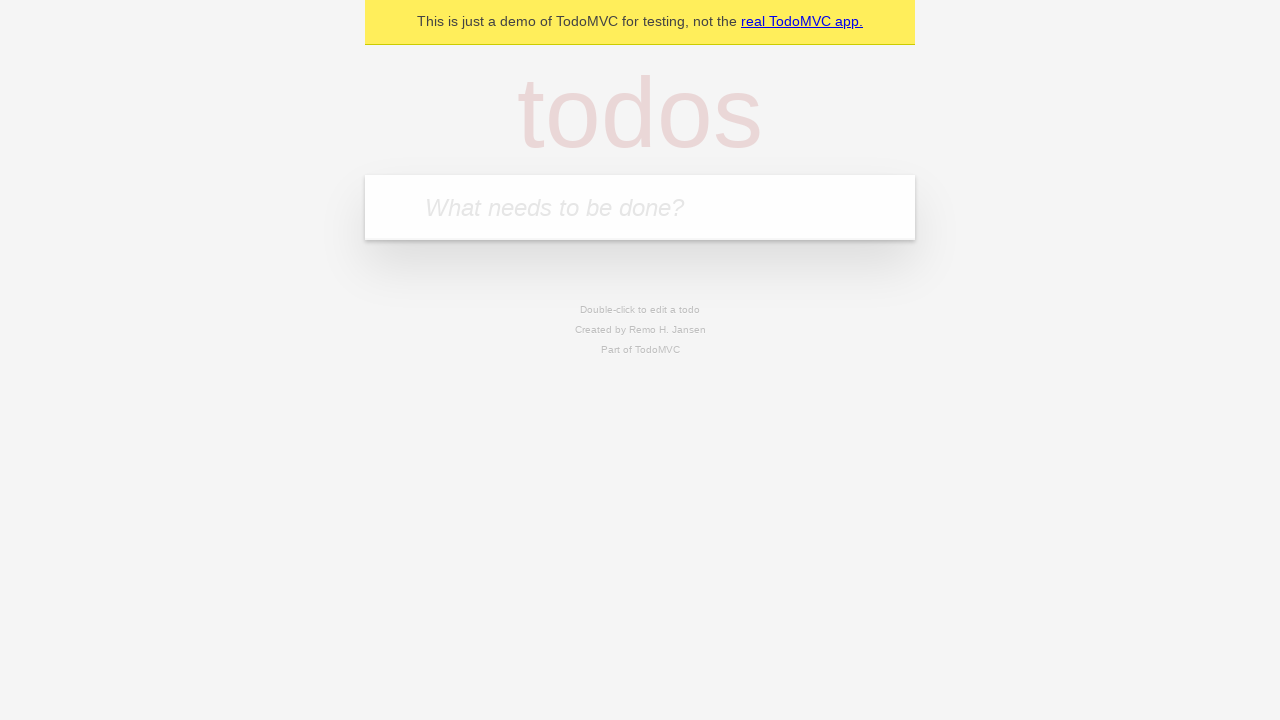

Filled input field with 'buy some cheese' on internal:attr=[placeholder="What needs to be done?"i]
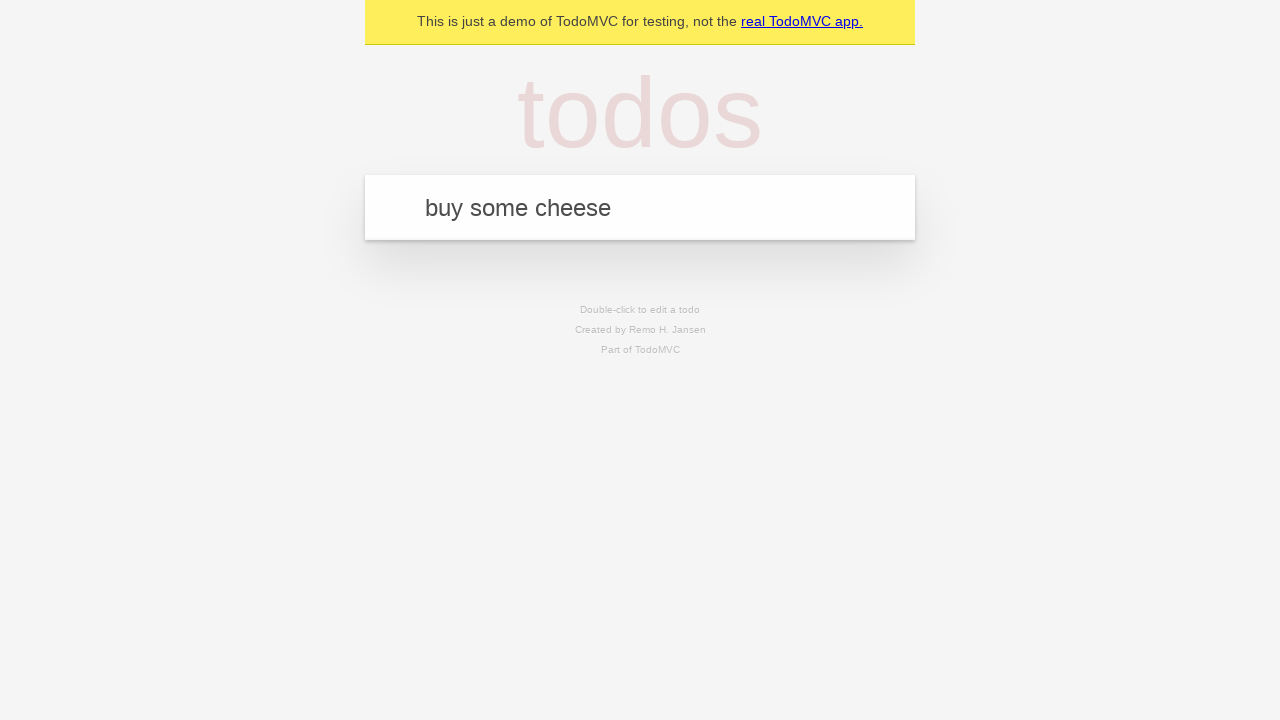

Pressed Enter to create first todo item on internal:attr=[placeholder="What needs to be done?"i]
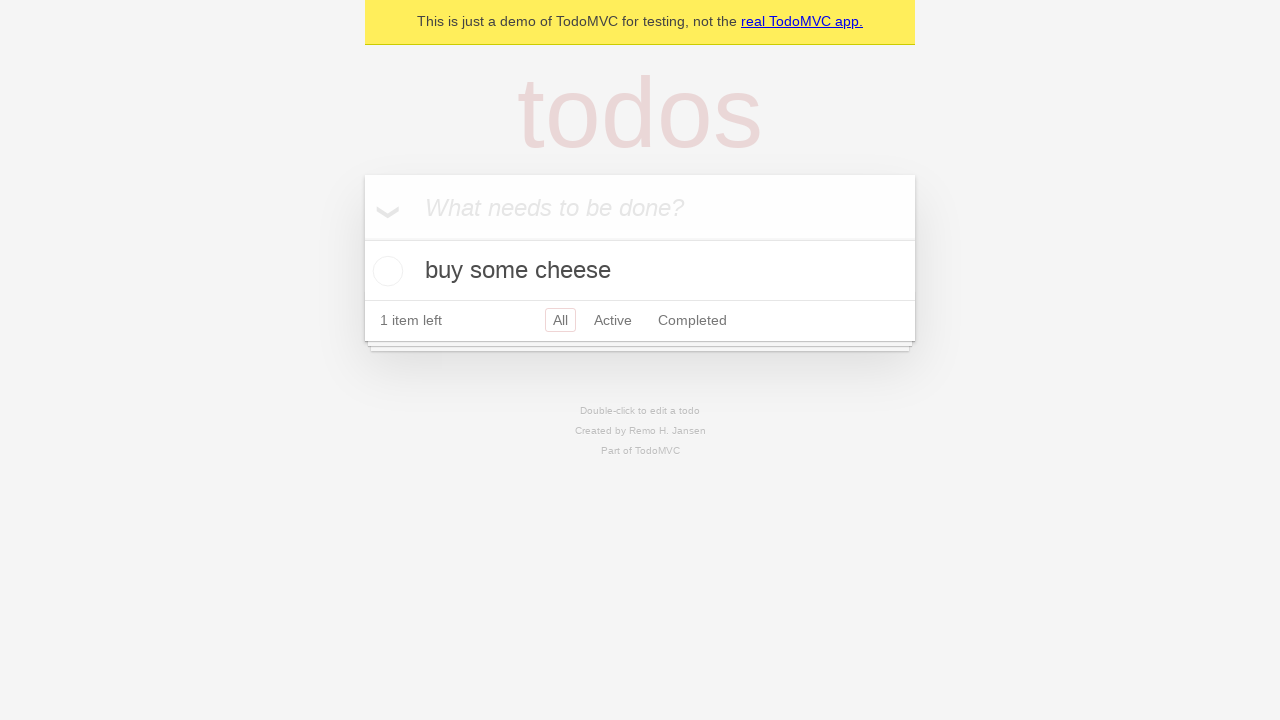

Filled input field with 'feed the cat' on internal:attr=[placeholder="What needs to be done?"i]
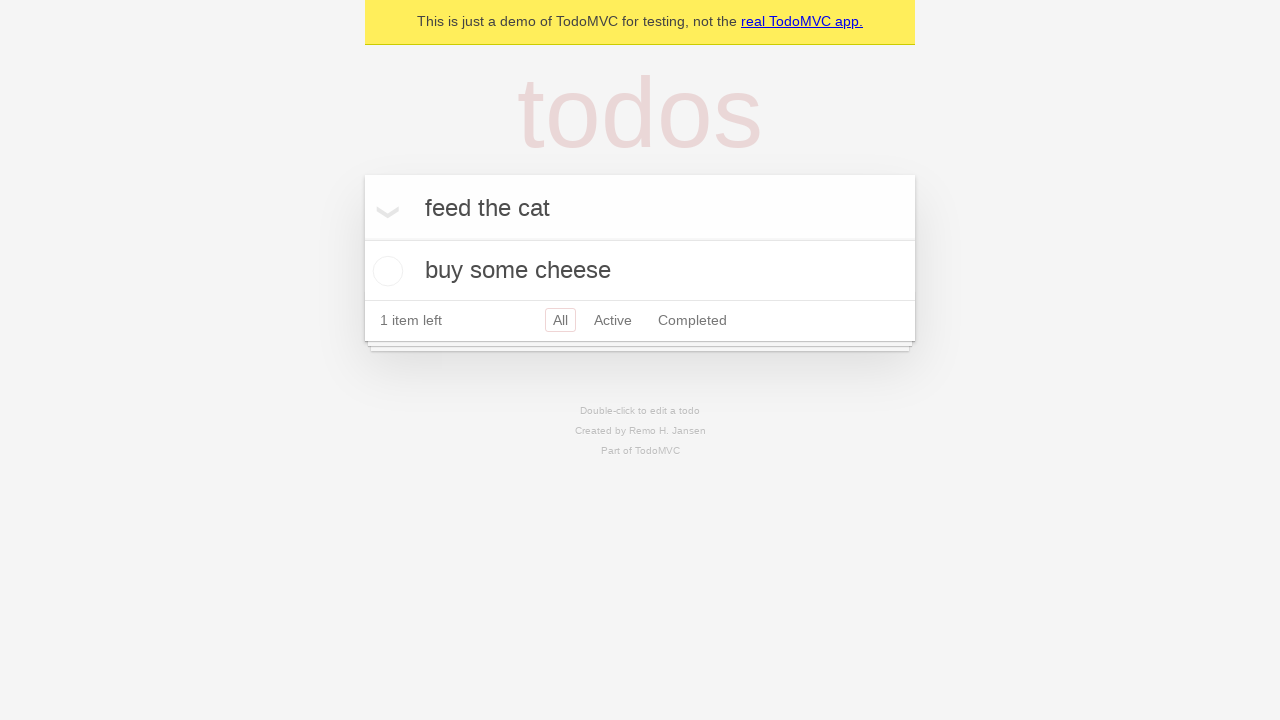

Pressed Enter to create second todo item on internal:attr=[placeholder="What needs to be done?"i]
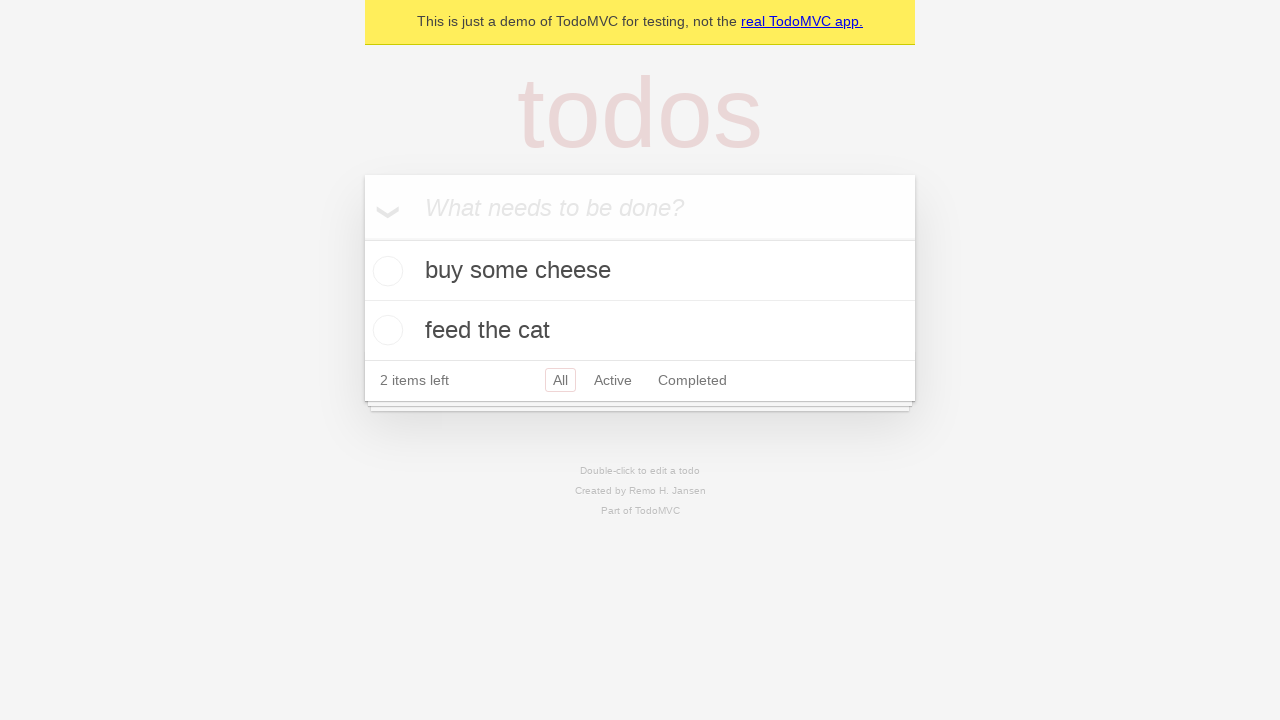

Filled input field with 'book a doctors appointment' on internal:attr=[placeholder="What needs to be done?"i]
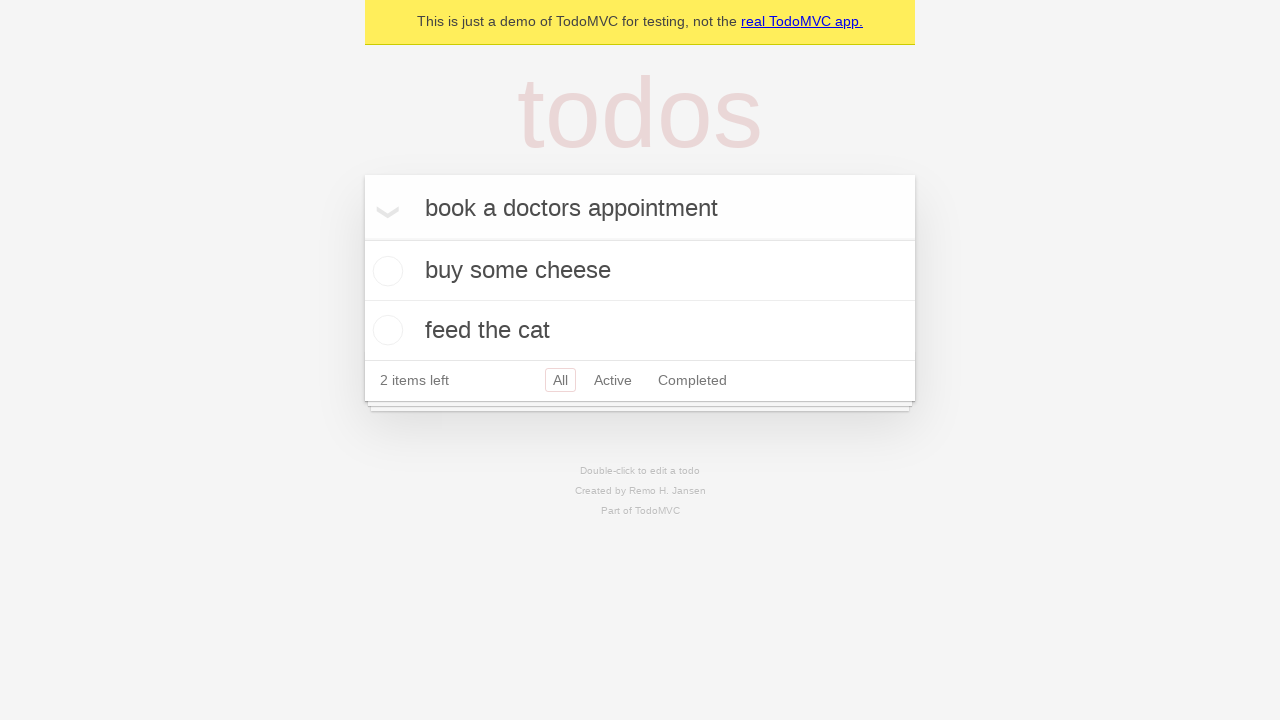

Pressed Enter to create third todo item on internal:attr=[placeholder="What needs to be done?"i]
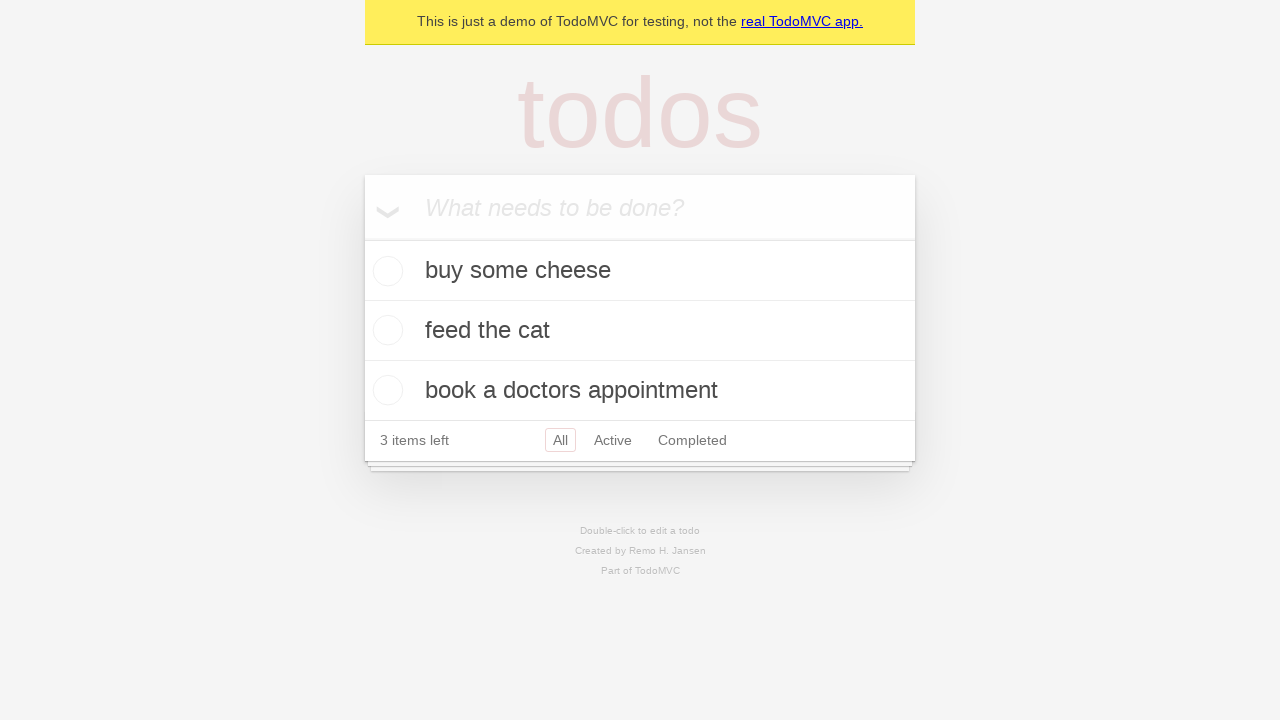

Double-clicked second todo item to enter edit mode at (640, 331) on internal:testid=[data-testid="todo-item"s] >> nth=1
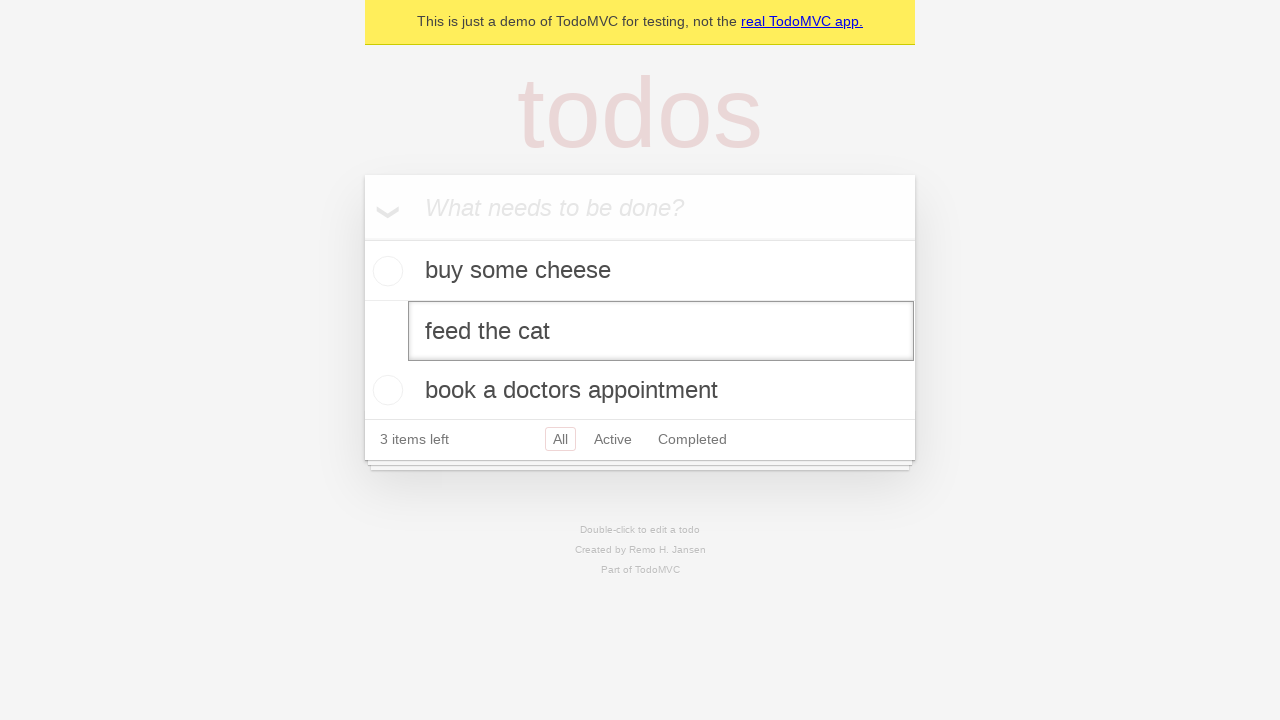

Cleared text in edit field on internal:testid=[data-testid="todo-item"s] >> nth=1 >> internal:role=textbox[nam
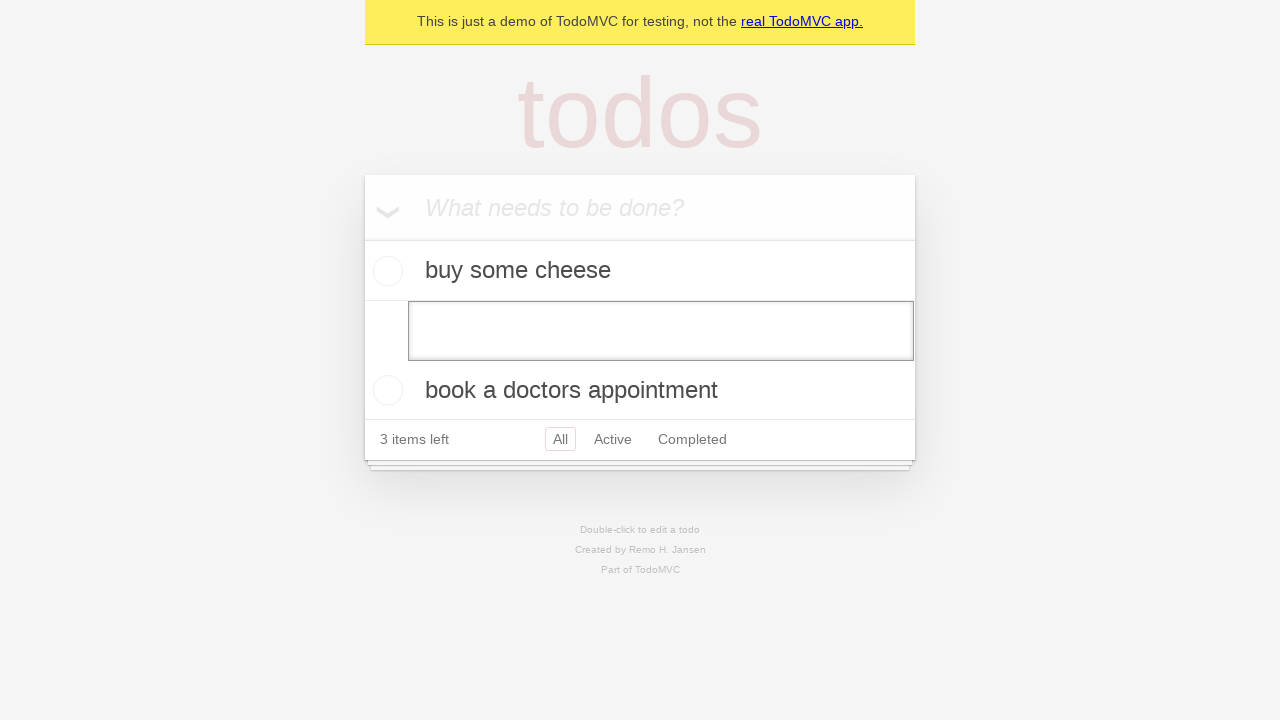

Pressed Enter to confirm empty text entry, removing the todo item on internal:testid=[data-testid="todo-item"s] >> nth=1 >> internal:role=textbox[nam
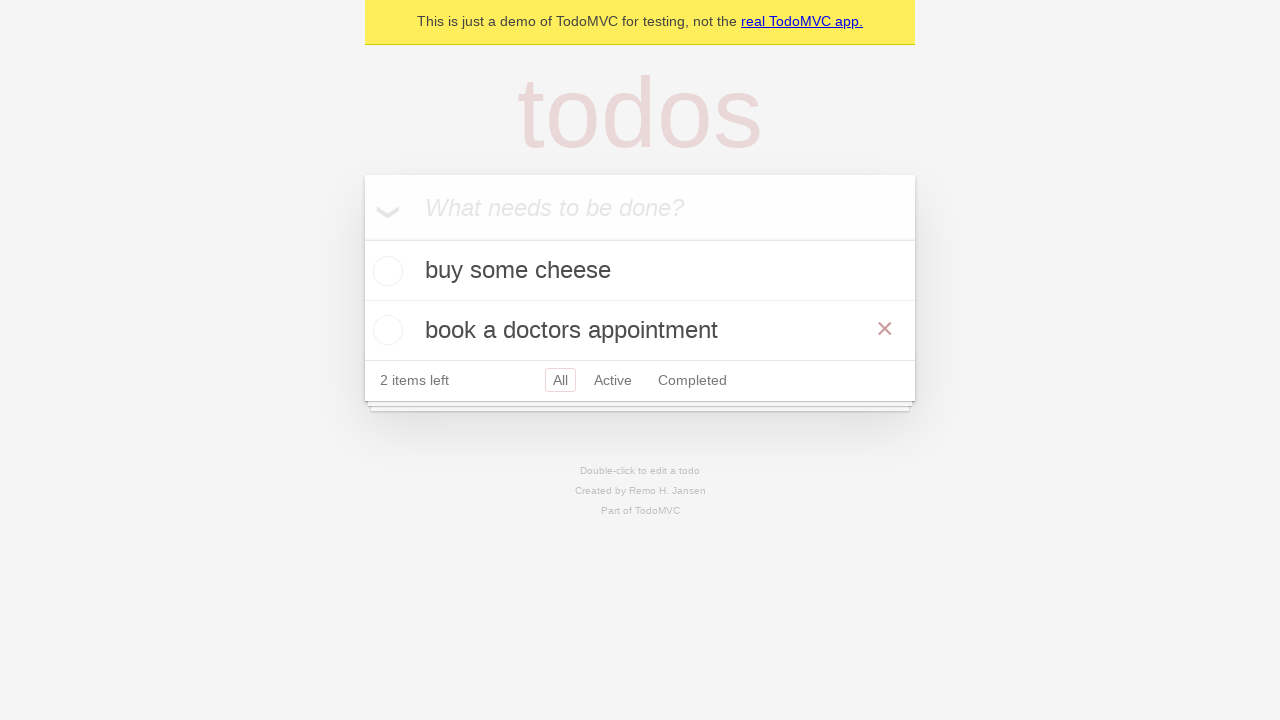

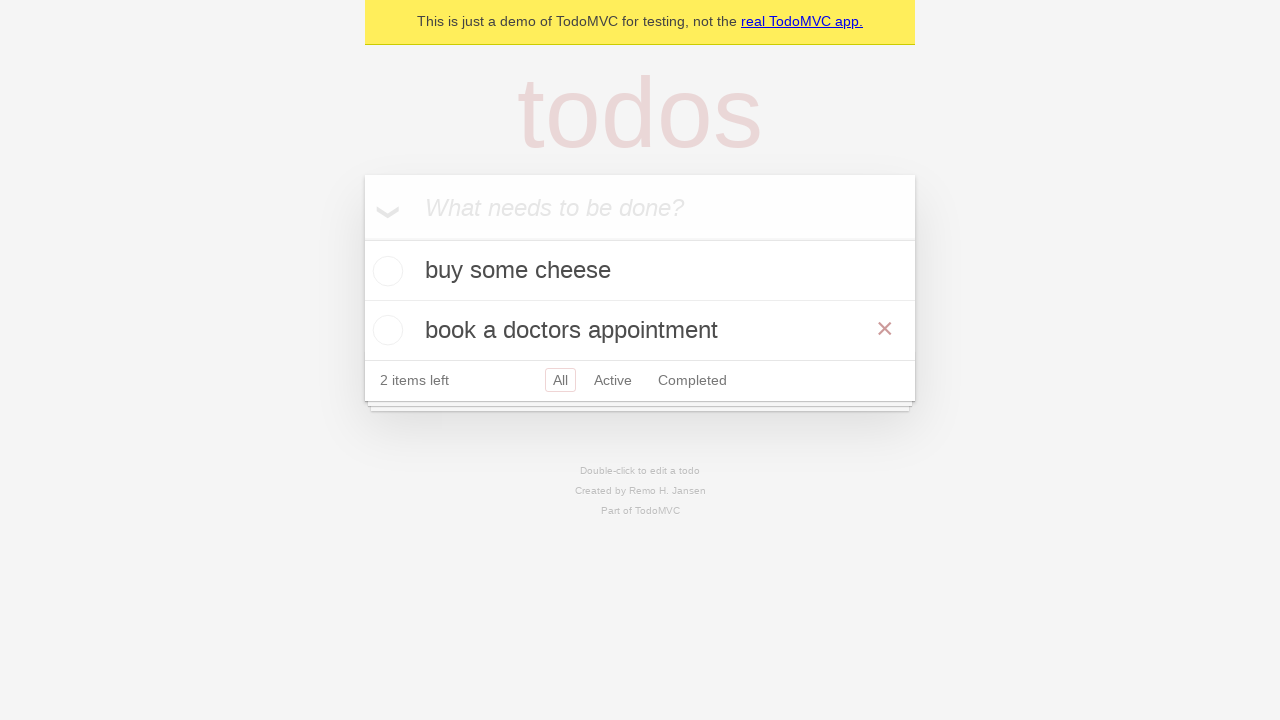